Navigates to an automation practice page and verifies that a courses table is present with rows and column headers

Starting URL: https://rahulshettyacademy.com/AutomationPractice/

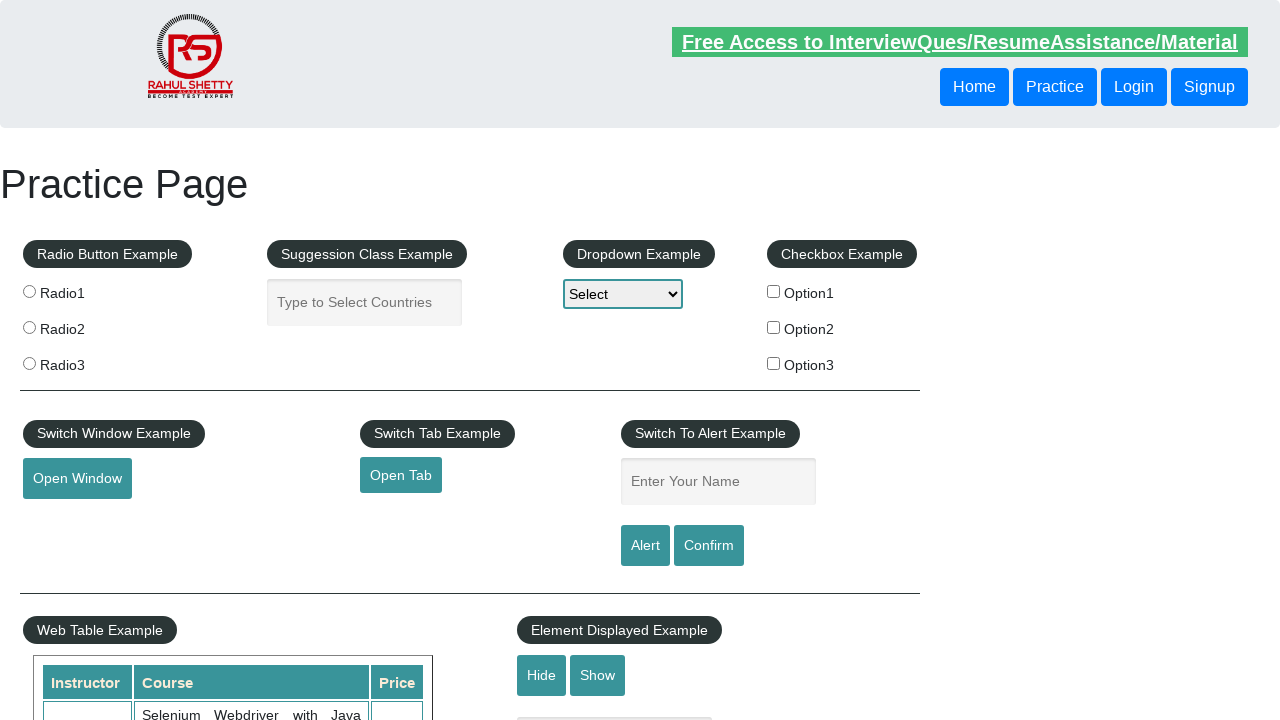

Waited for courses table to be visible
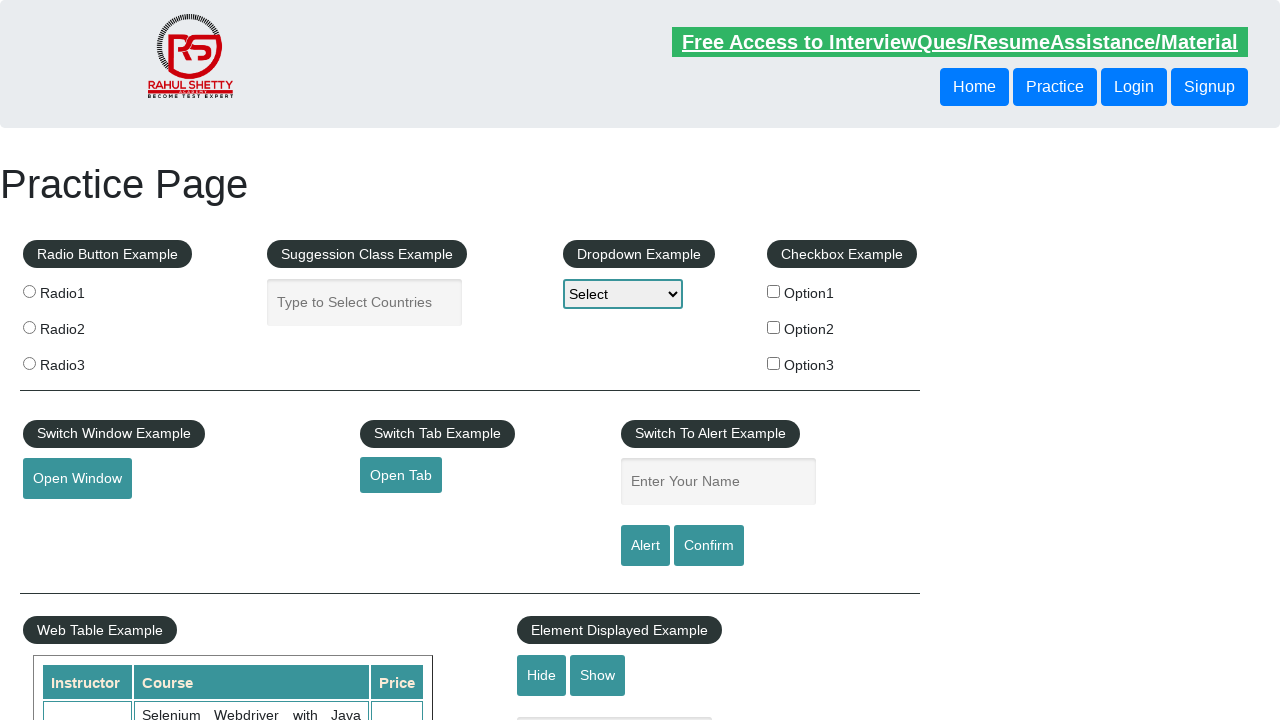

Verified table rows exist in courses table
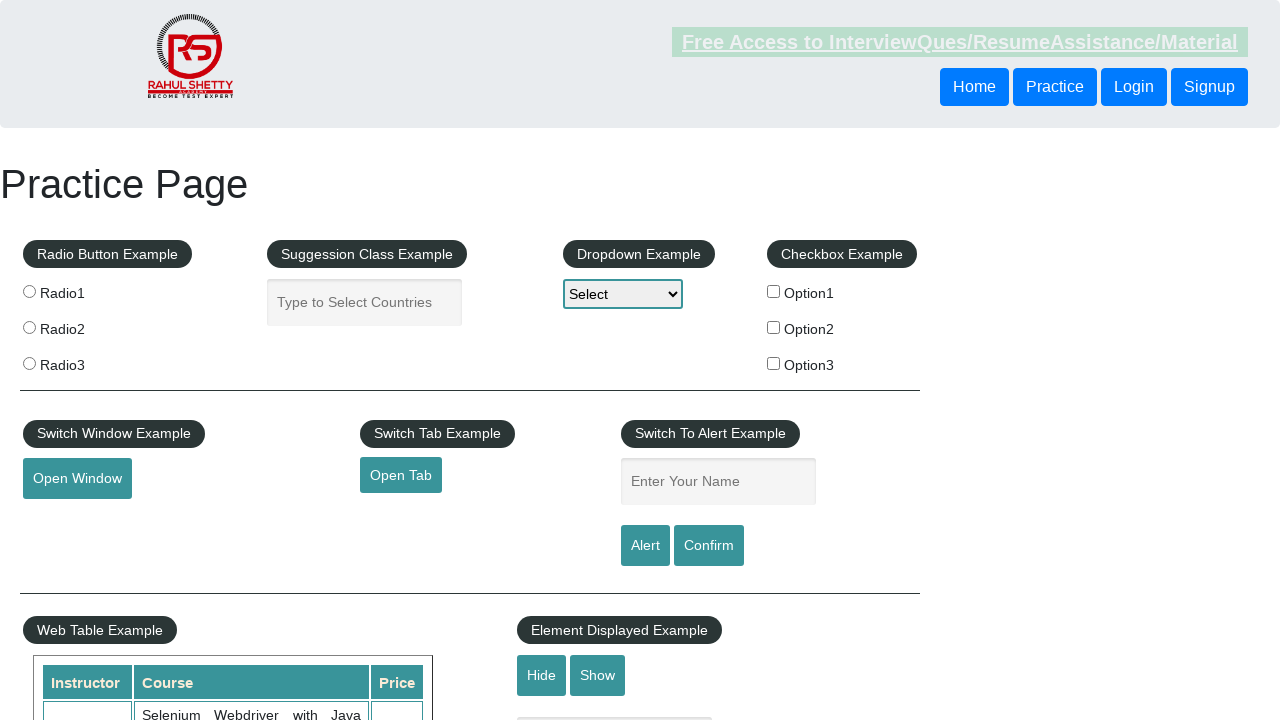

Verified column headers exist in courses table
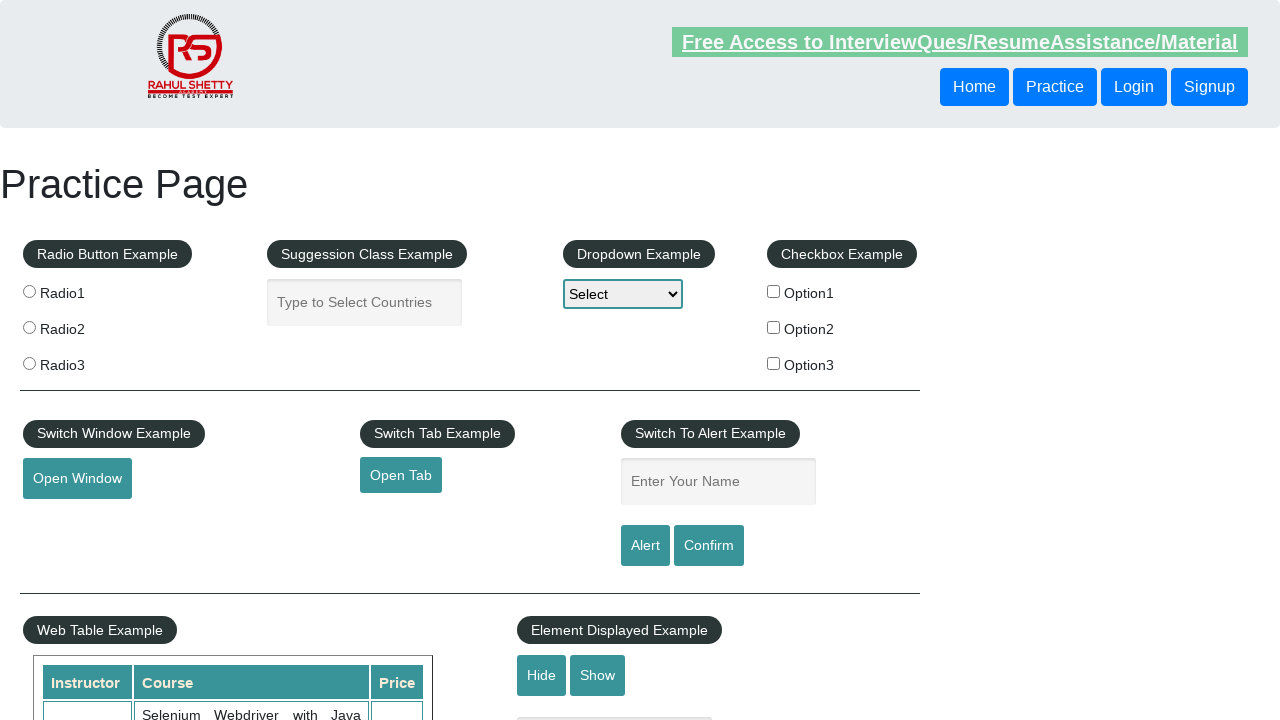

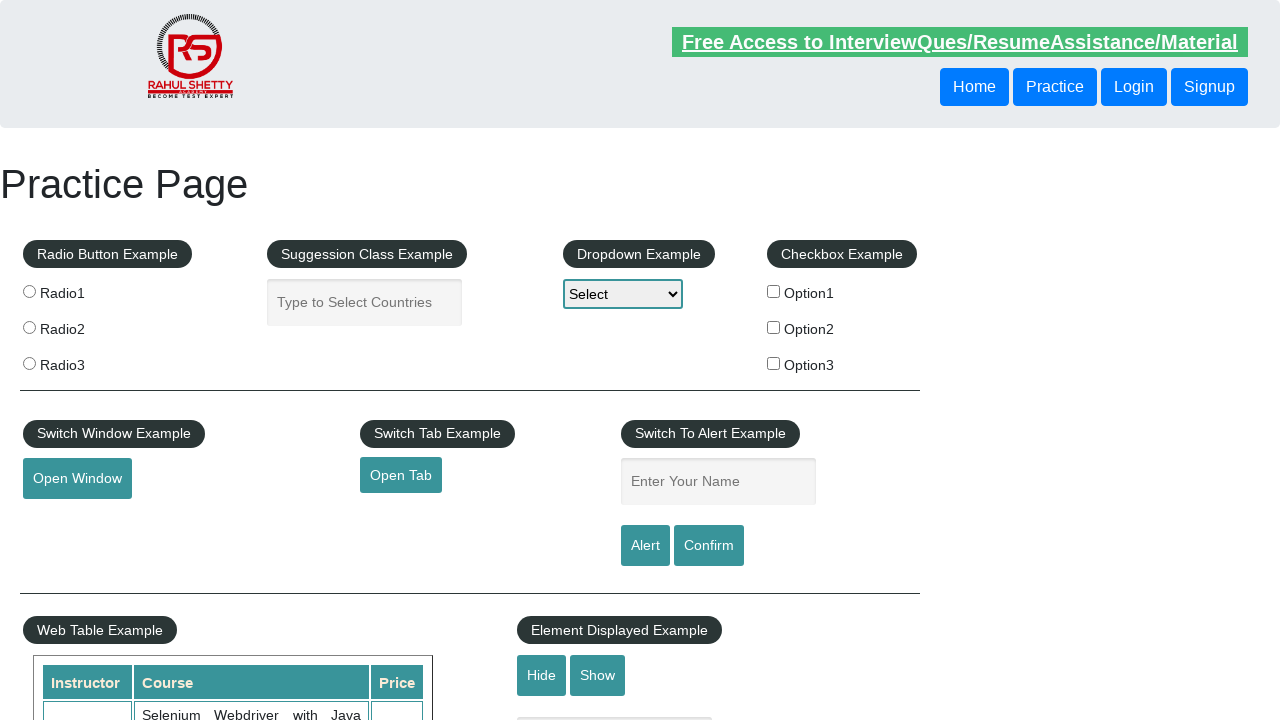